Tests the UN Treaty advanced search functionality by selecting search filters (Treaty type, Original Agreements, Date of Registration), entering a date range, adding the criteria, and submitting the search to verify results are returned.

Starting URL: https://treaties.un.org/Pages/AdvanceSearch.aspx?tab=UNTS&clang=_en

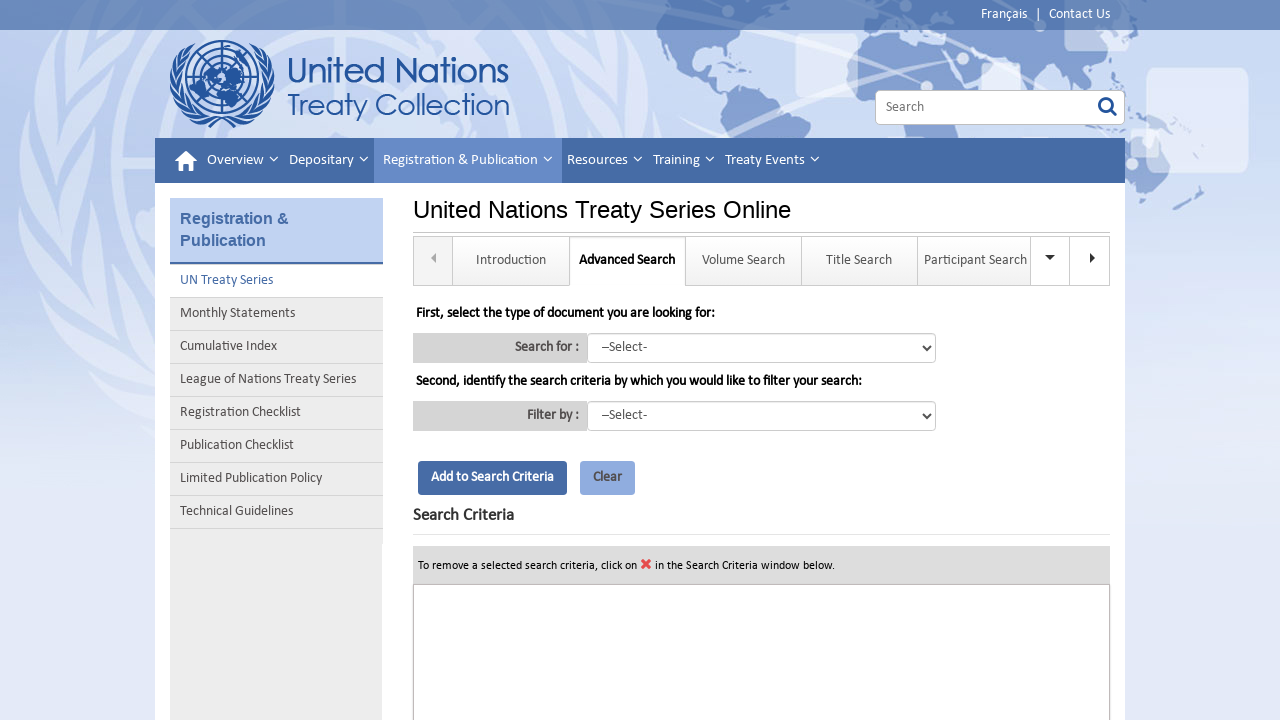

Waited for page to reach networkidle state
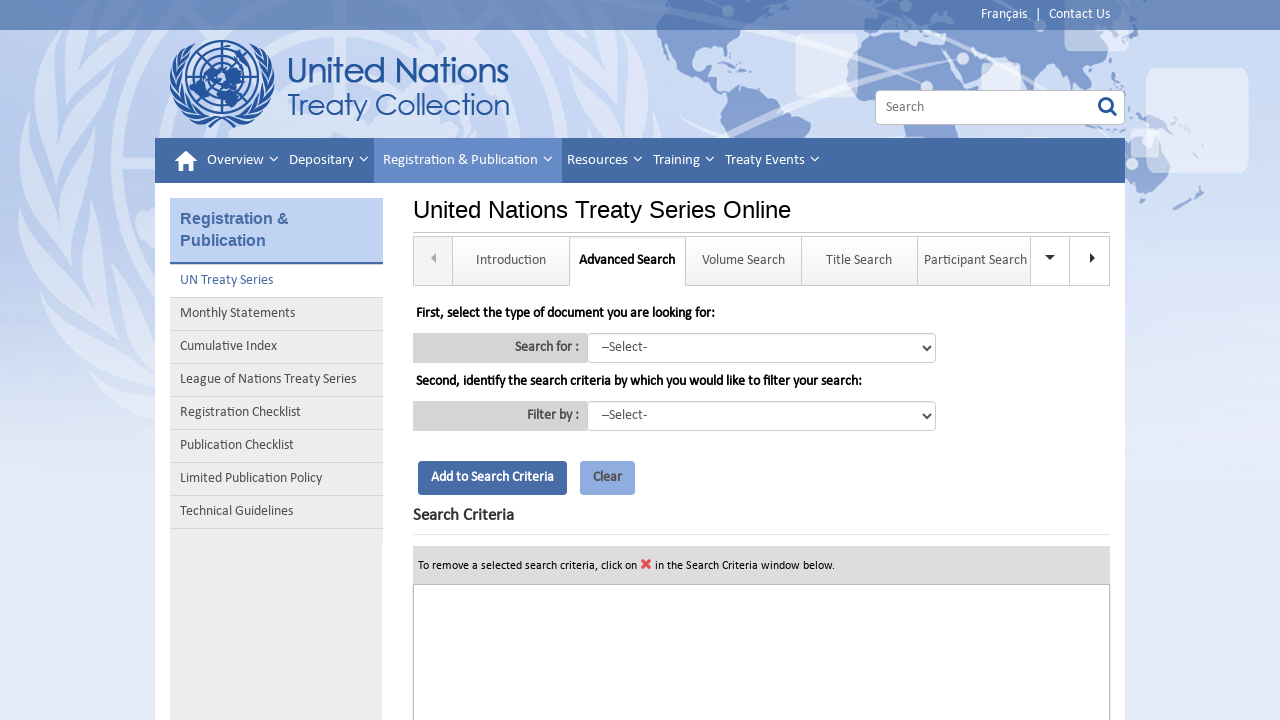

Selected 'Treaty' from search object dropdown on select[name='ctl00$ctl00$ContentPlaceHolder1$ContentPlaceHolderInnerPage$drpSear
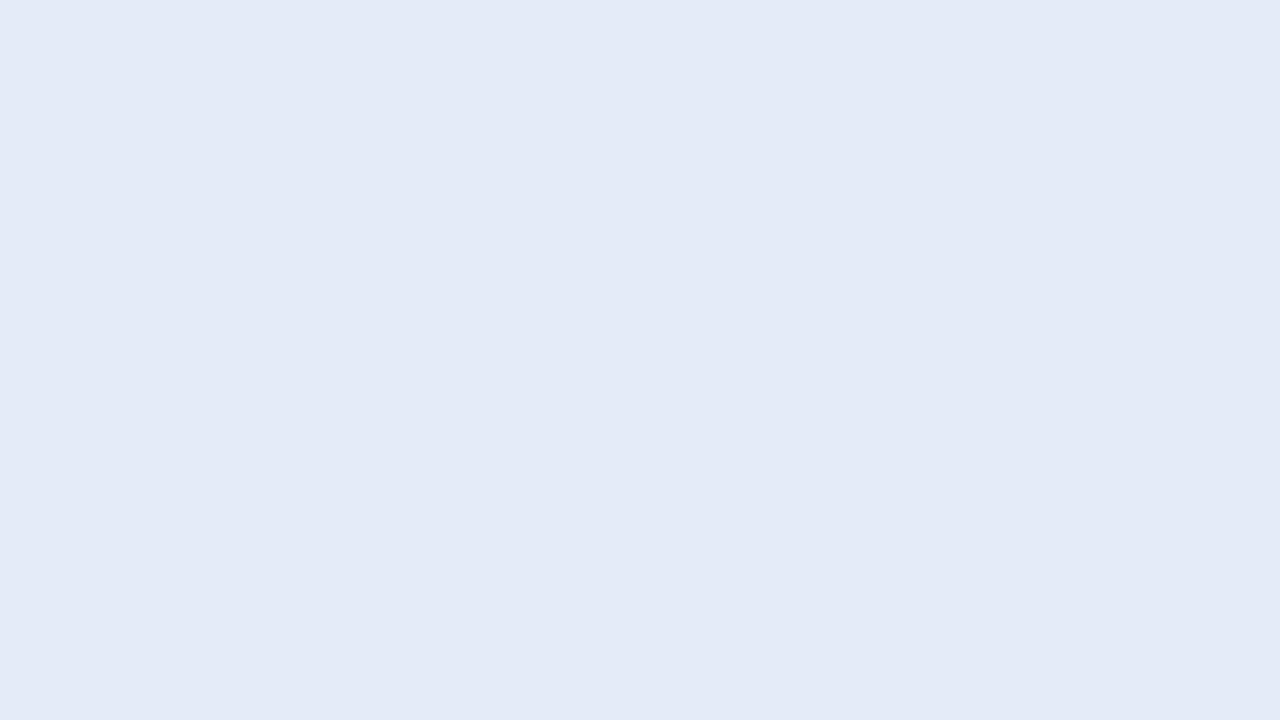

Waited 2 seconds for dropdown selection to process
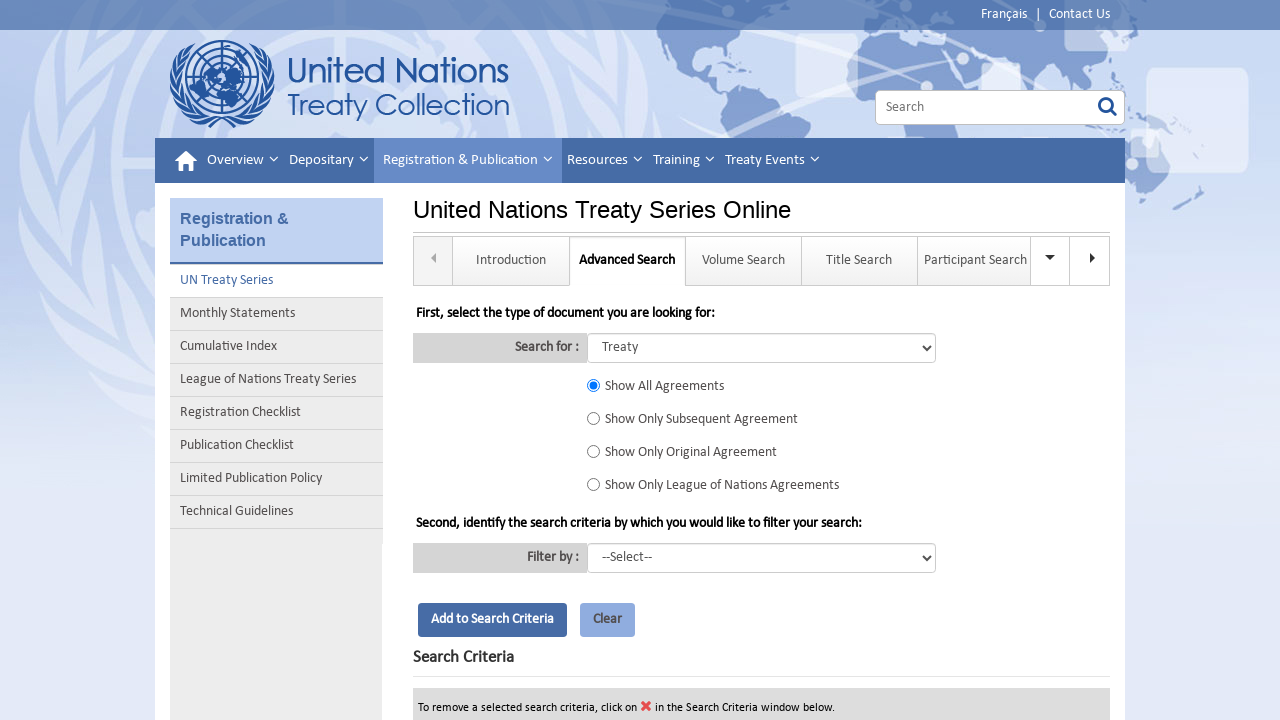

Clicked 'Show Only Original Agreements' radio button at (593, 452) on #ctl00_ctl00_ContentPlaceHolder1_ContentPlaceHolderInnerPage_rdbtreaty_2
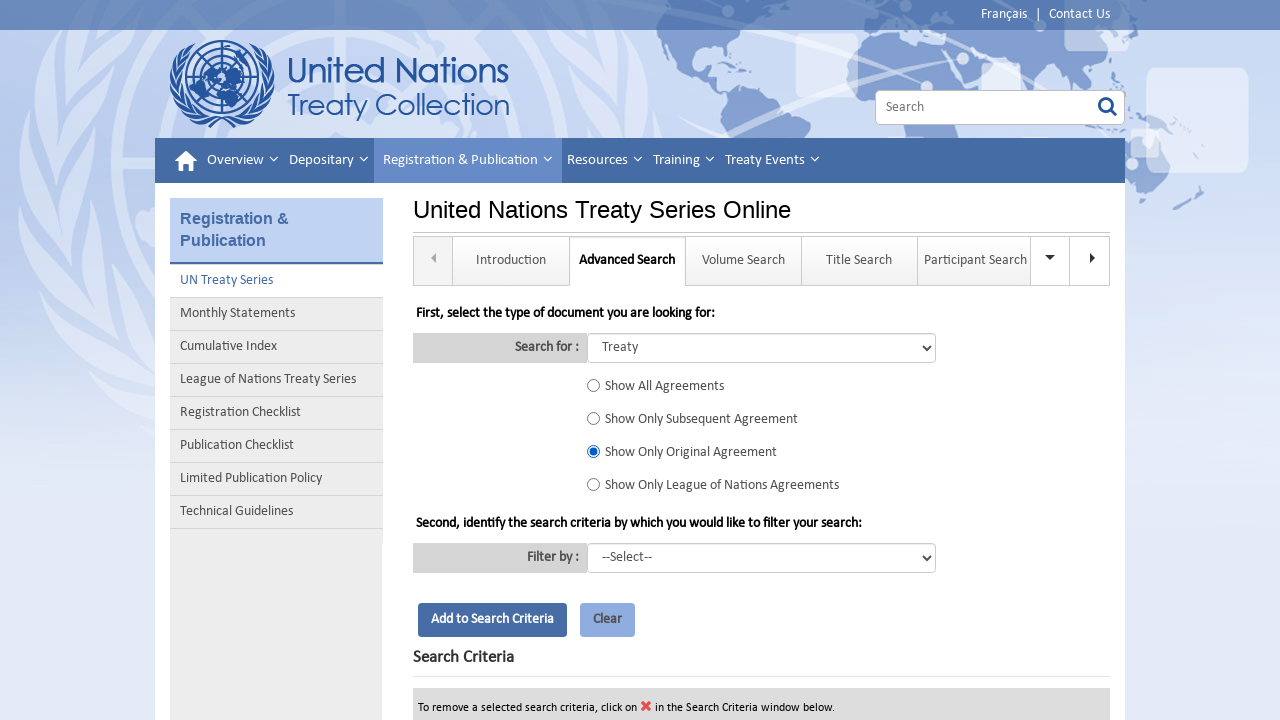

Waited 2 seconds for radio button selection to process
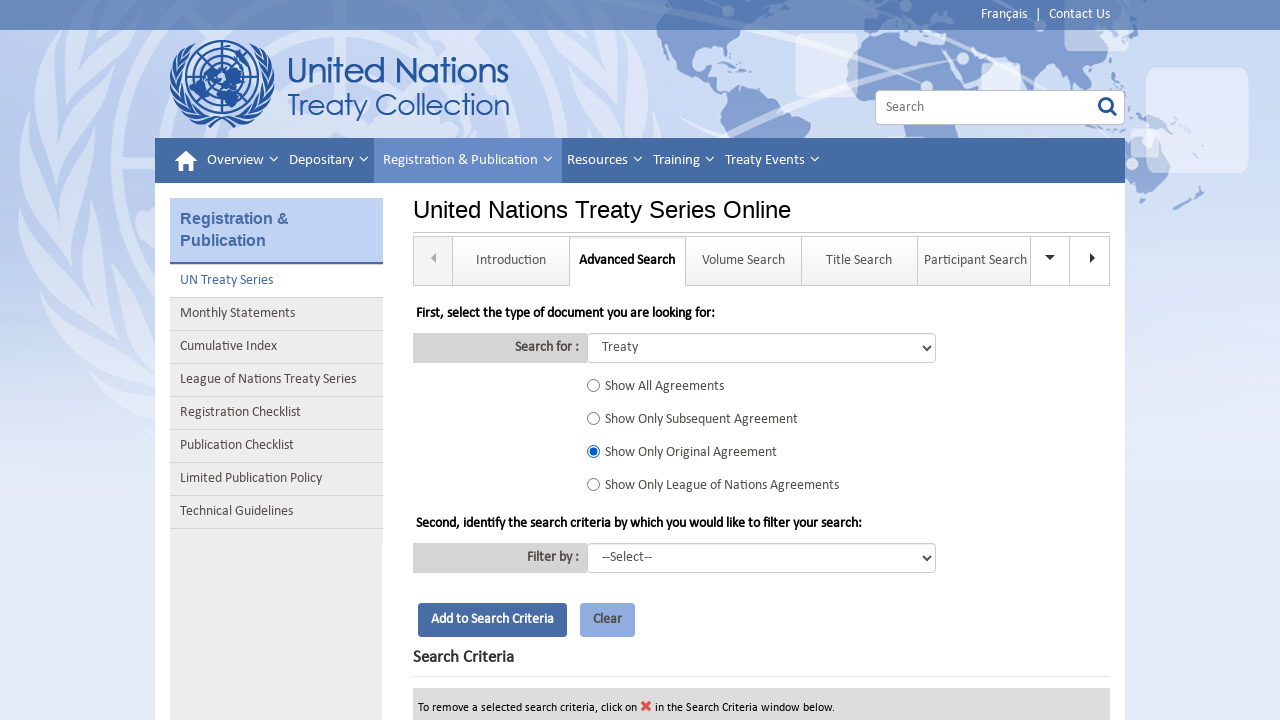

Selected 'Date of Registration' from attribute dropdown on select[name='ctl00$ctl00$ContentPlaceHolder1$ContentPlaceHolderInnerPage$drpAttr
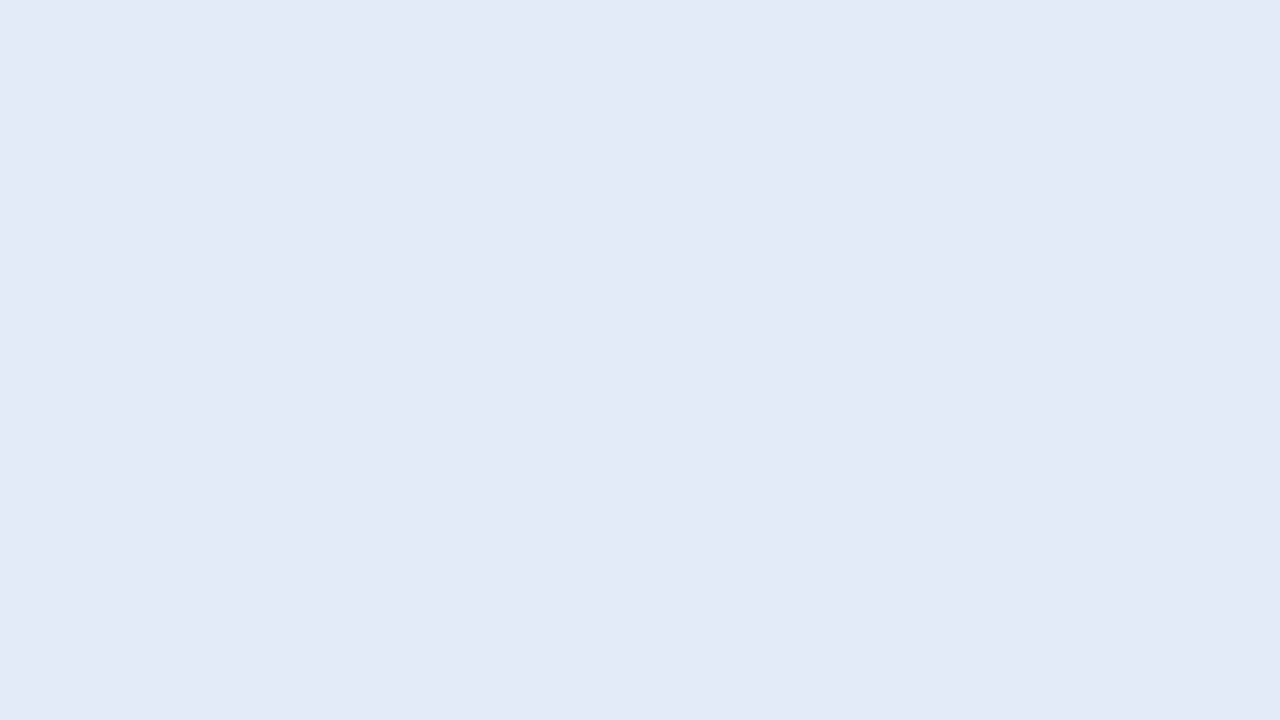

Waited 2 seconds for attribute selection to process
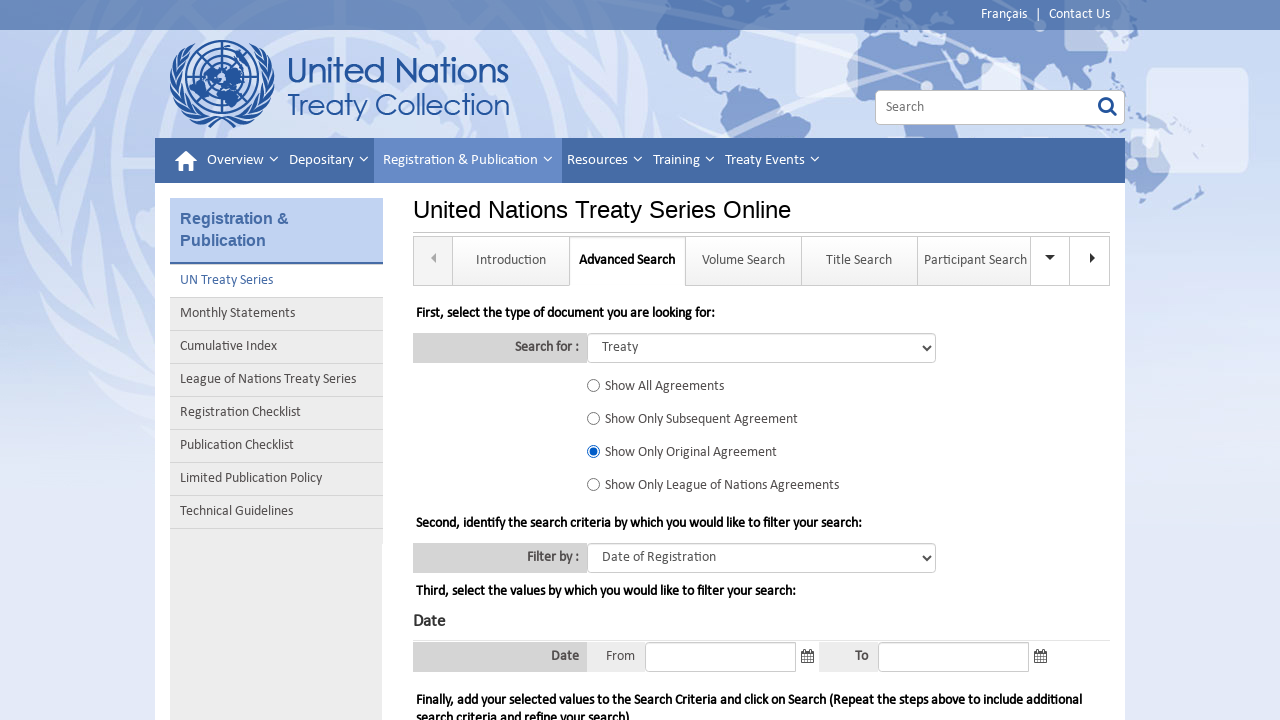

Located 'To' date field element
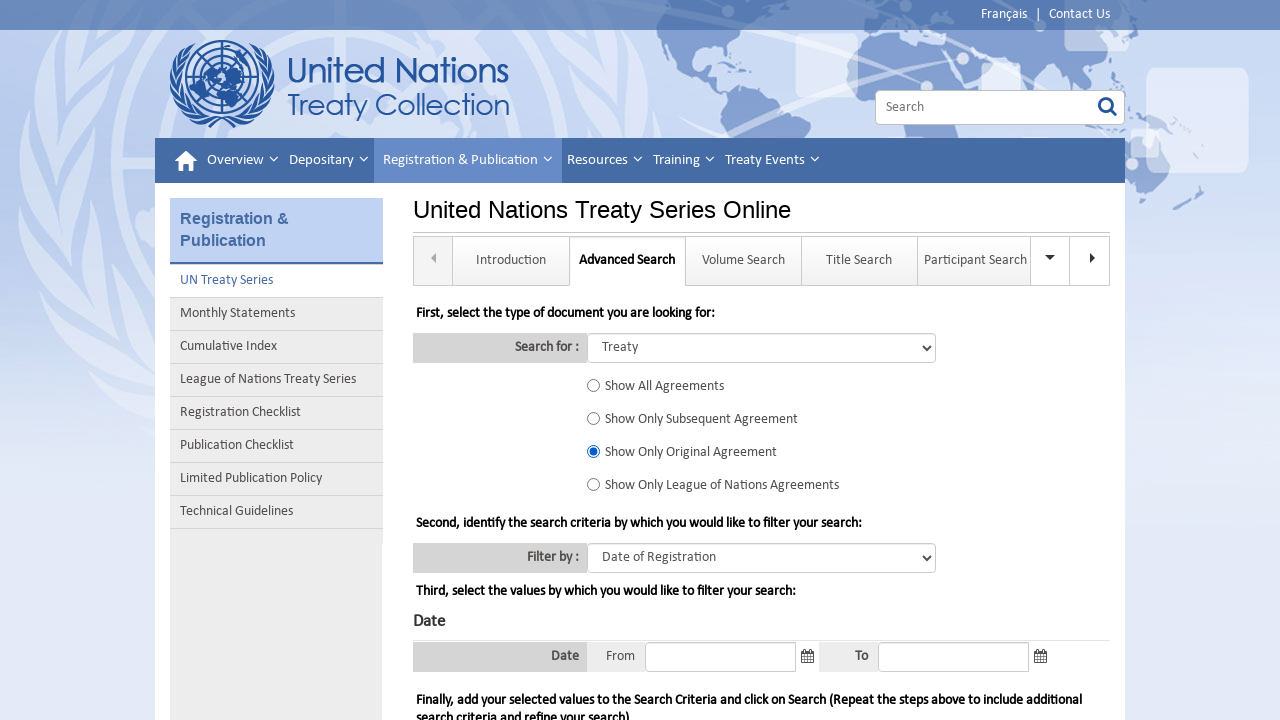

Clicked on 'To' date field at (953, 657) on input[name='ctl00$ctl00$ContentPlaceHolder1$ContentPlaceHolderInnerPage$txtTo']
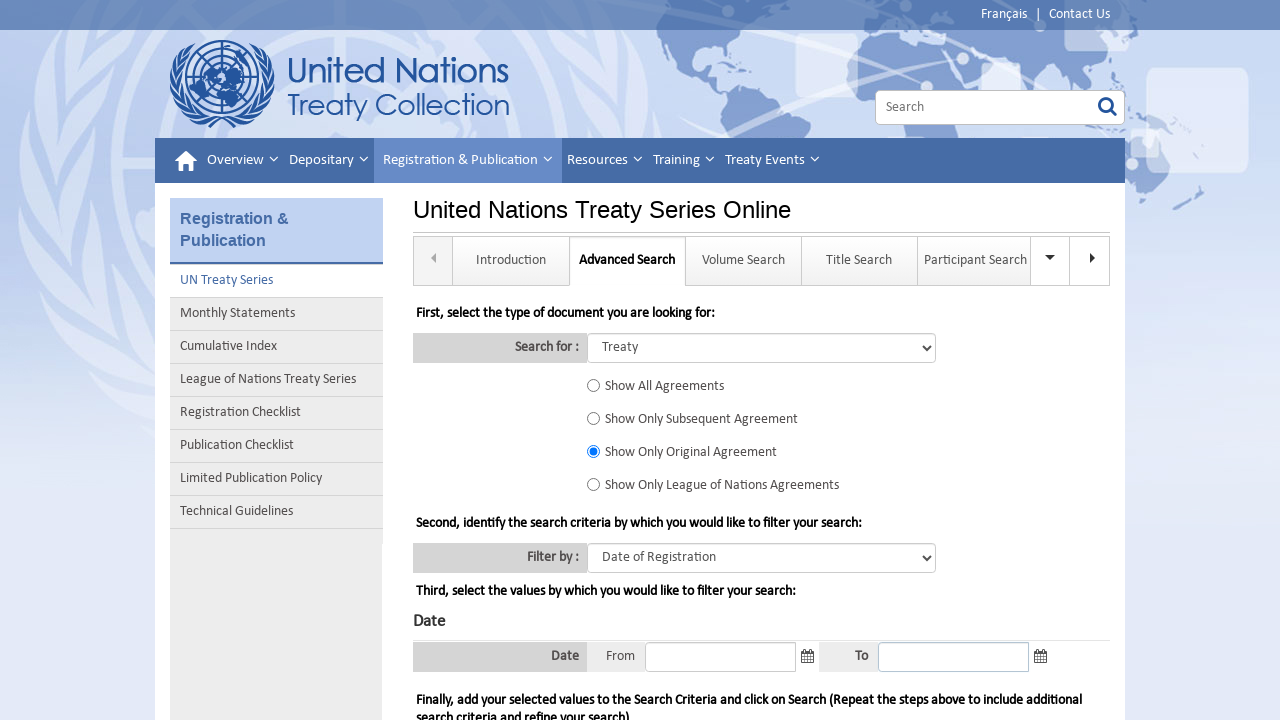

Cleared 'To' date field on input[name='ctl00$ctl00$ContentPlaceHolder1$ContentPlaceHolderInnerPage$txtTo']
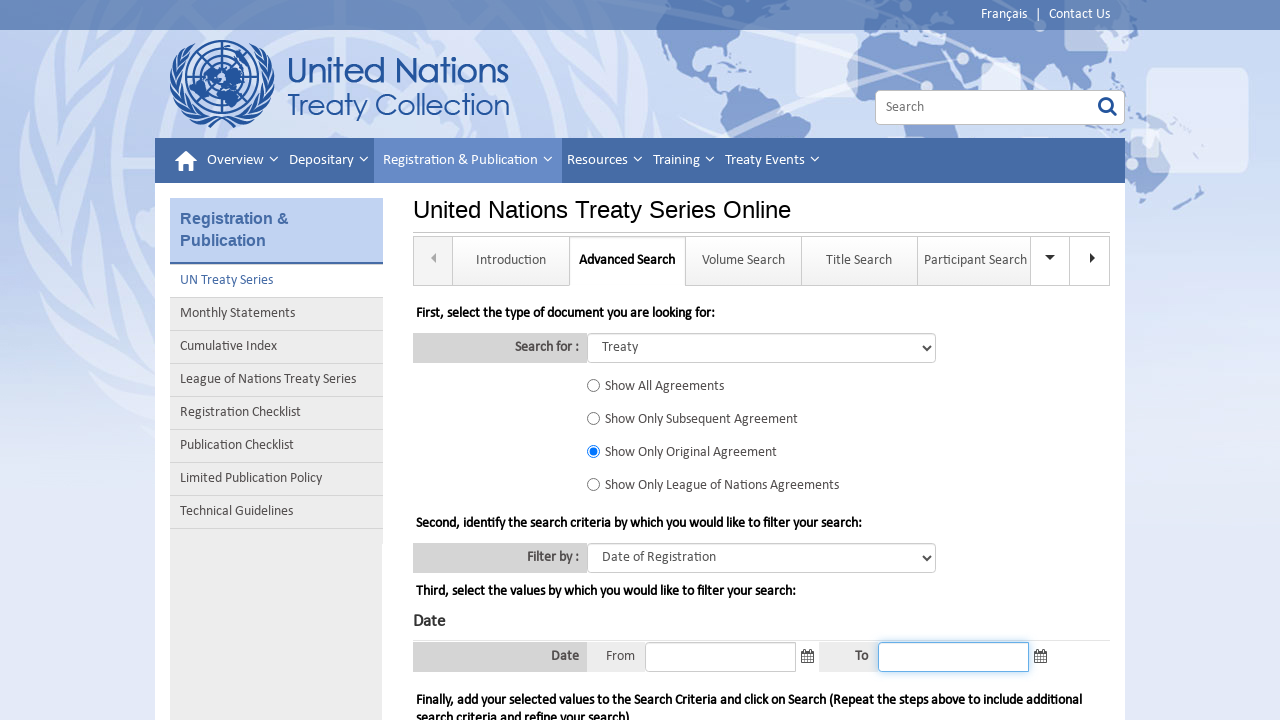

Filled 'To' date field with '31/12/1947' on input[name='ctl00$ctl00$ContentPlaceHolder1$ContentPlaceHolderInnerPage$txtTo']
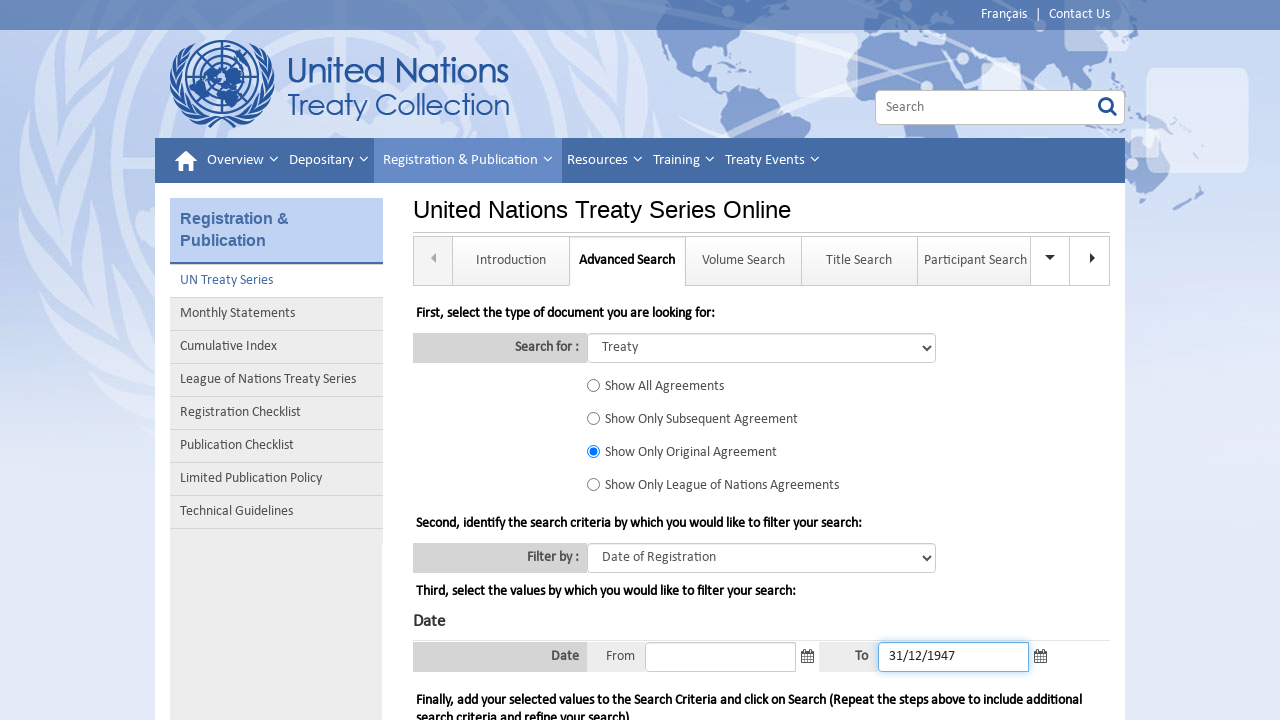

Waited 1 second for 'To' date to be processed
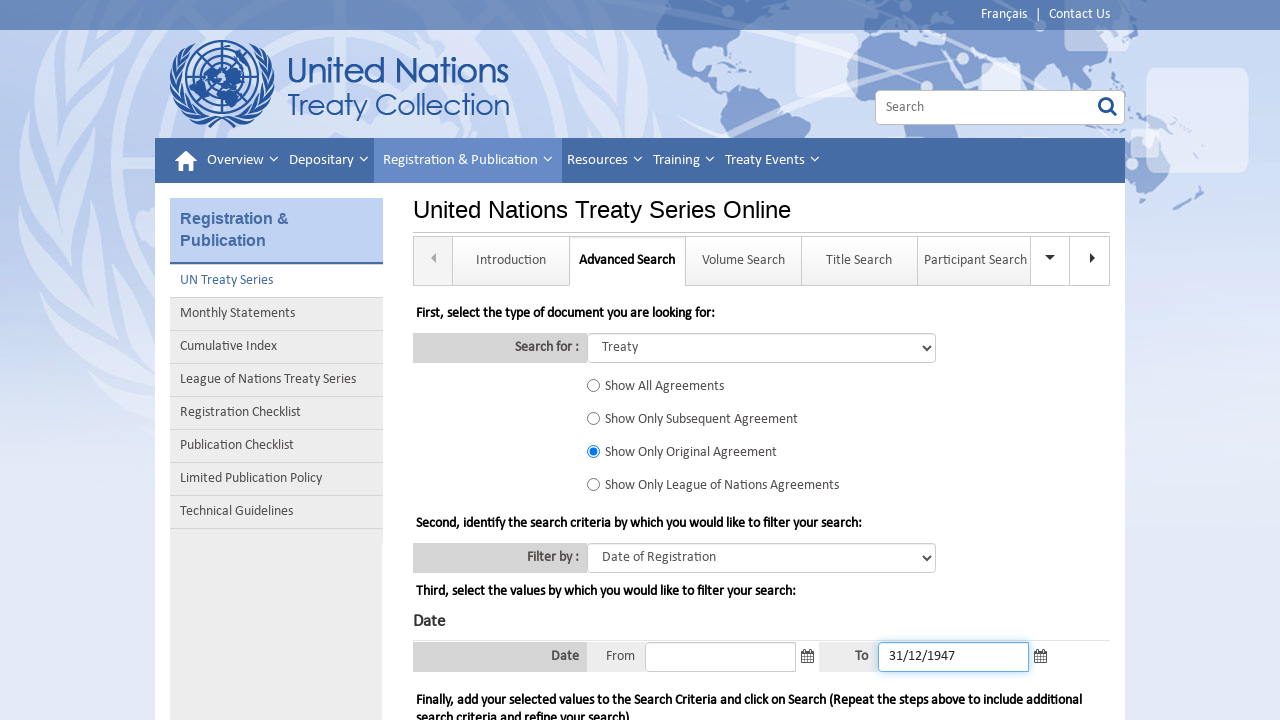

Located 'From' date field element
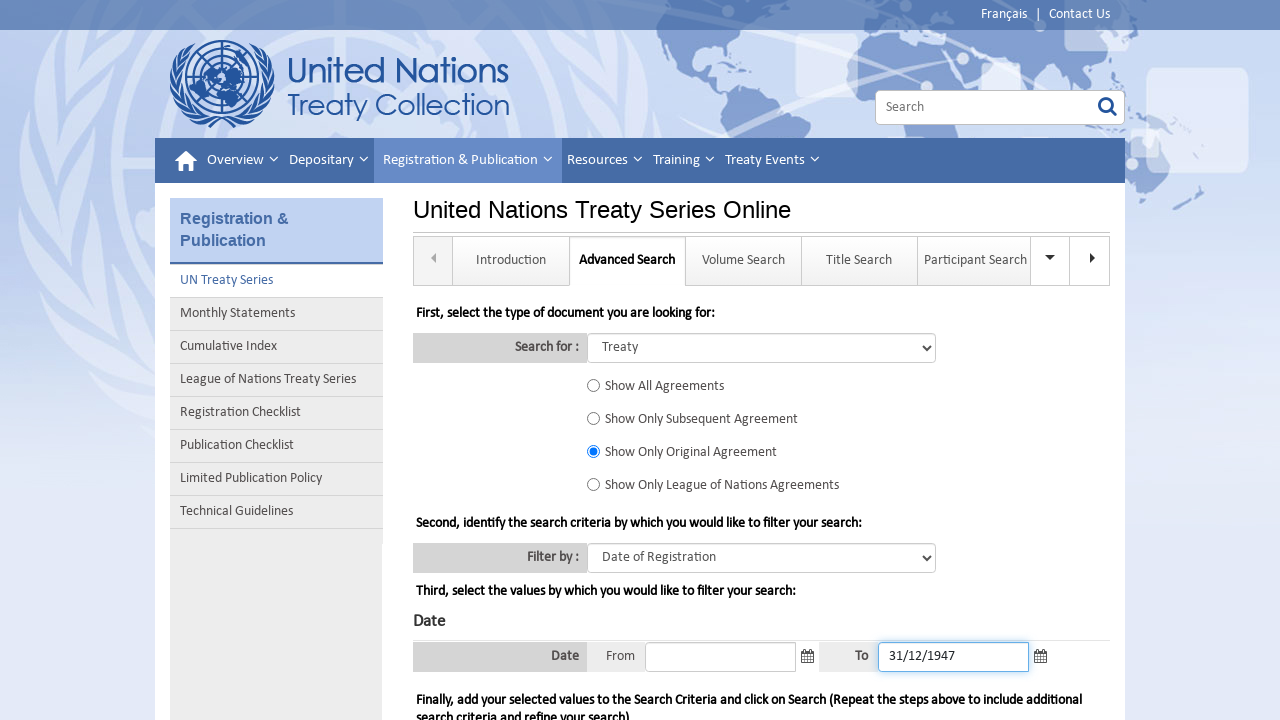

Clicked on 'From' date field at (721, 657) on input[name='ctl00$ctl00$ContentPlaceHolder1$ContentPlaceHolderInnerPage$txtFrom'
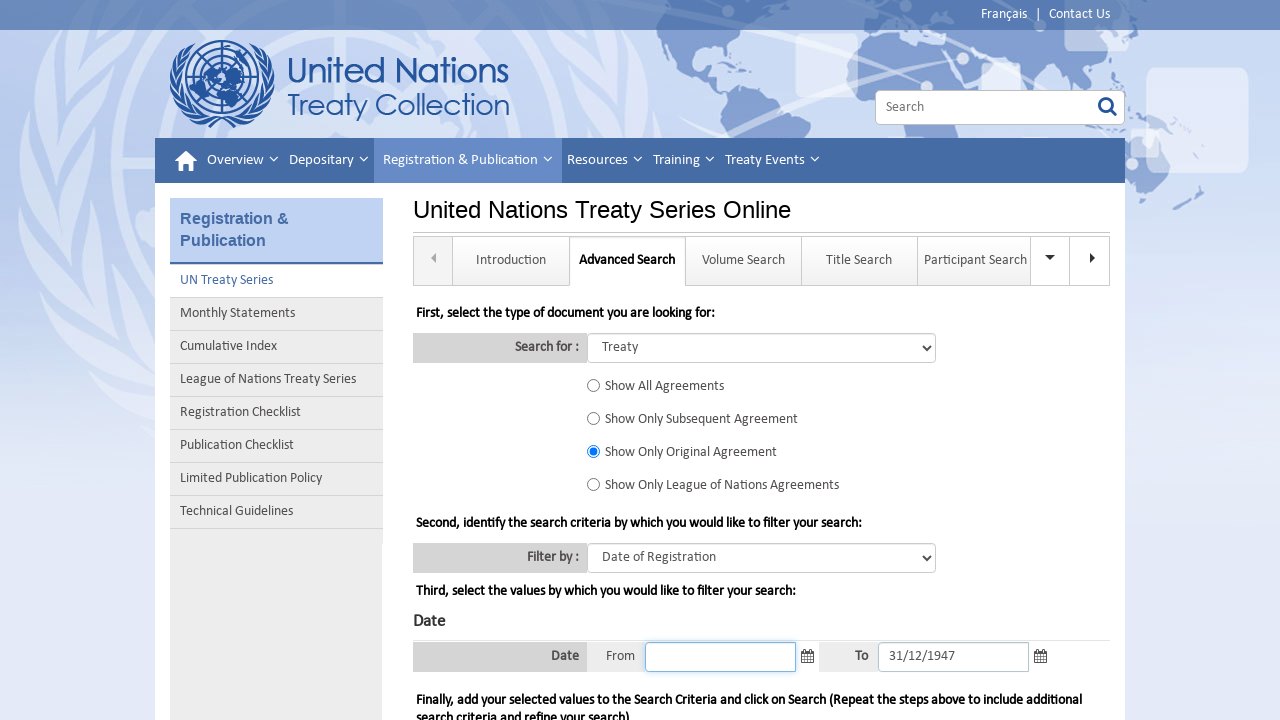

Cleared 'From' date field on input[name='ctl00$ctl00$ContentPlaceHolder1$ContentPlaceHolderInnerPage$txtFrom'
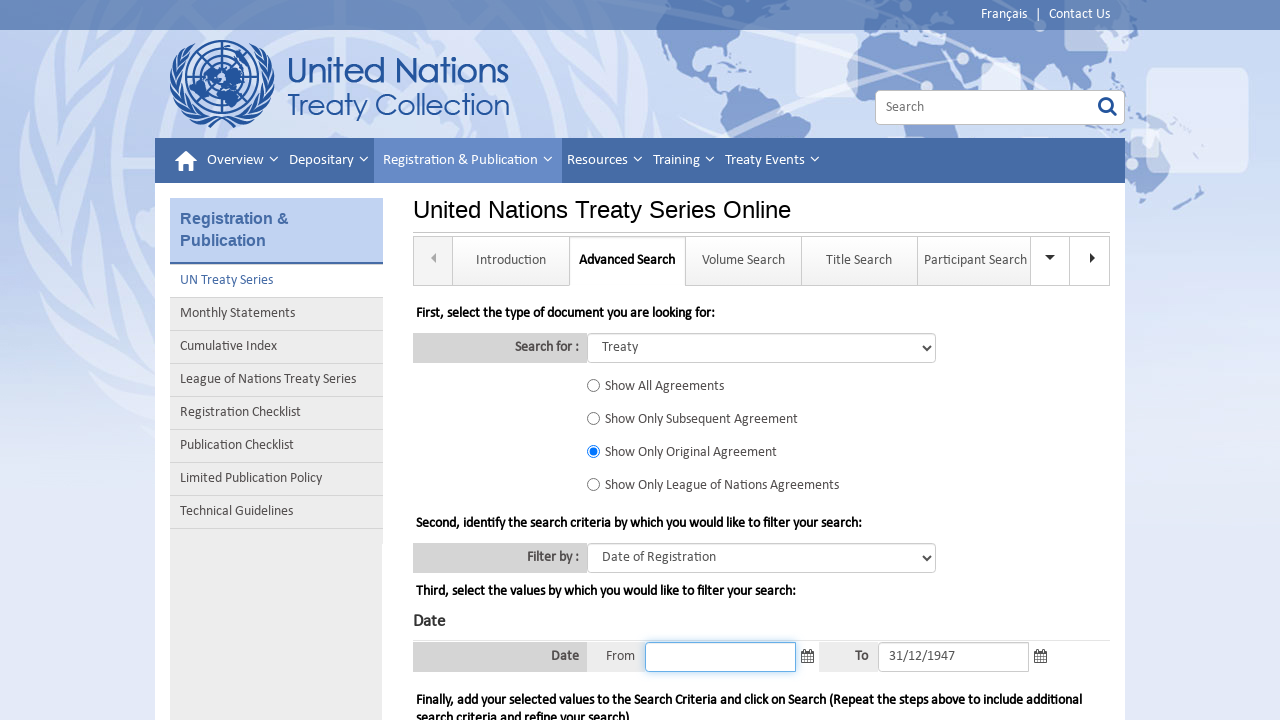

Filled 'From' date field with '01/01/1947' on input[name='ctl00$ctl00$ContentPlaceHolder1$ContentPlaceHolderInnerPage$txtFrom'
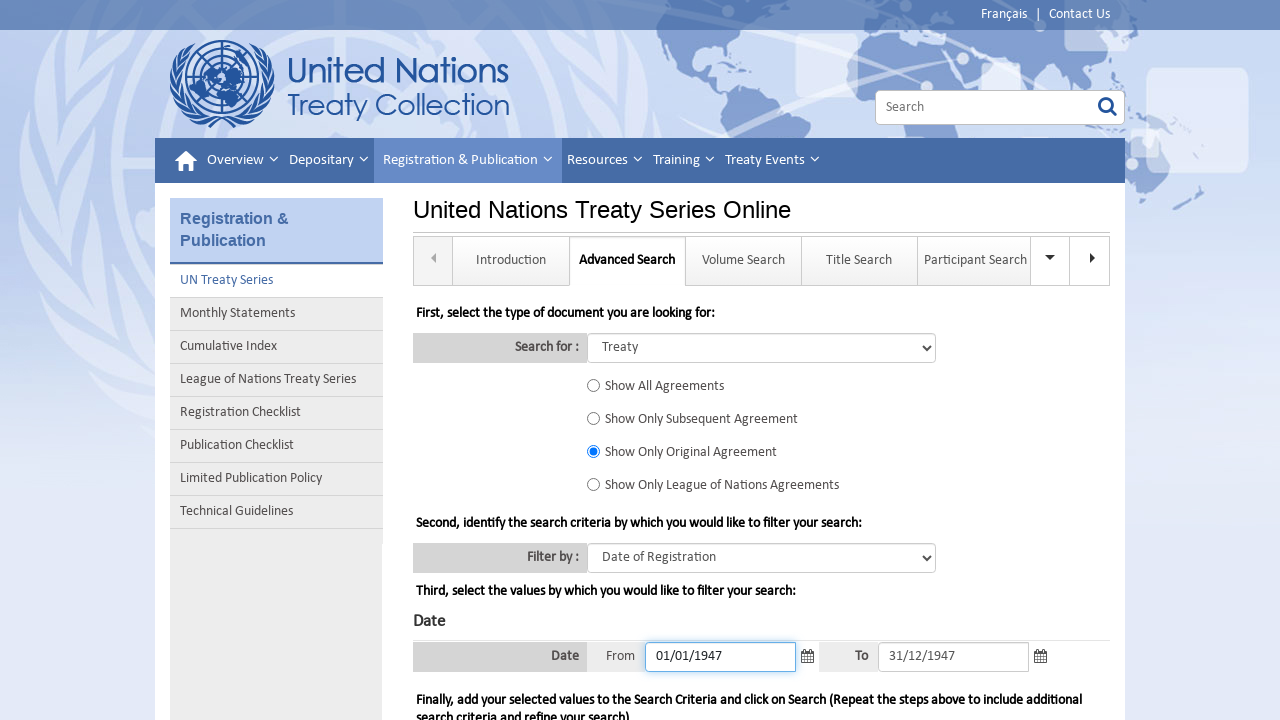

Waited 1 second for 'From' date to be processed
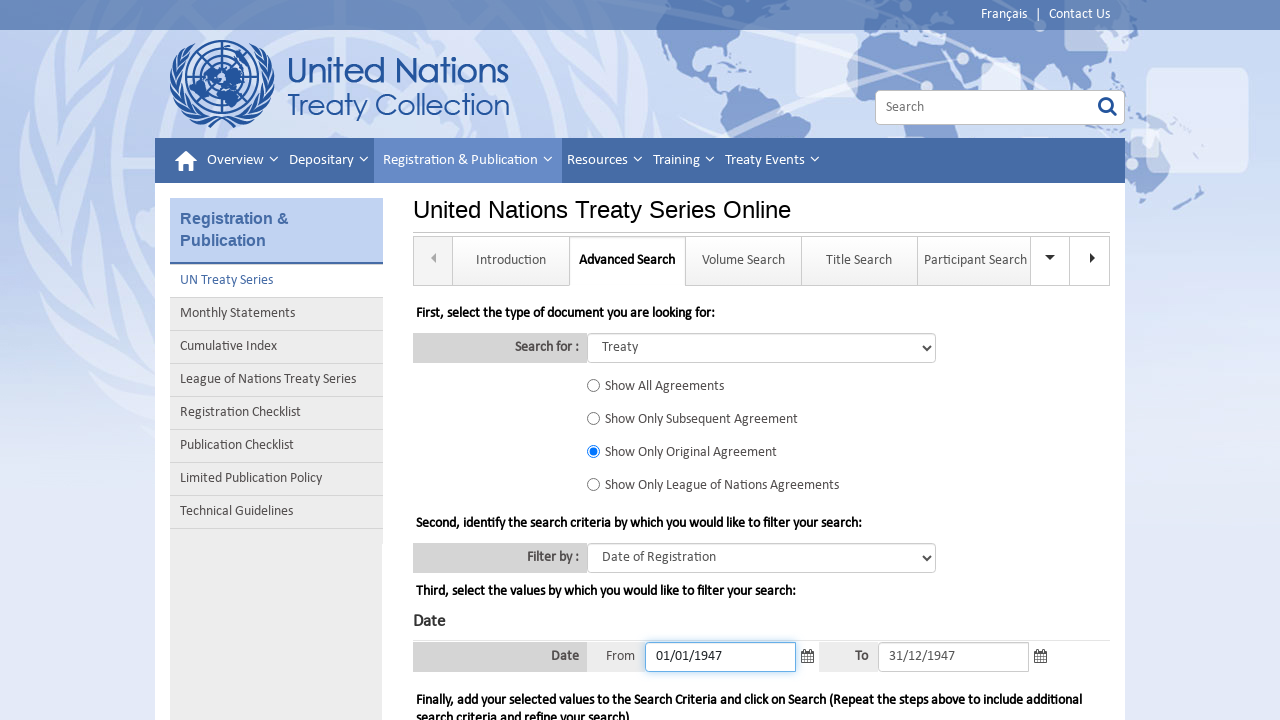

Clicked 'Add' button to add search criteria at (492, 360) on input[name='ctl00$ctl00$ContentPlaceHolder1$ContentPlaceHolderInnerPage$btnAdd']
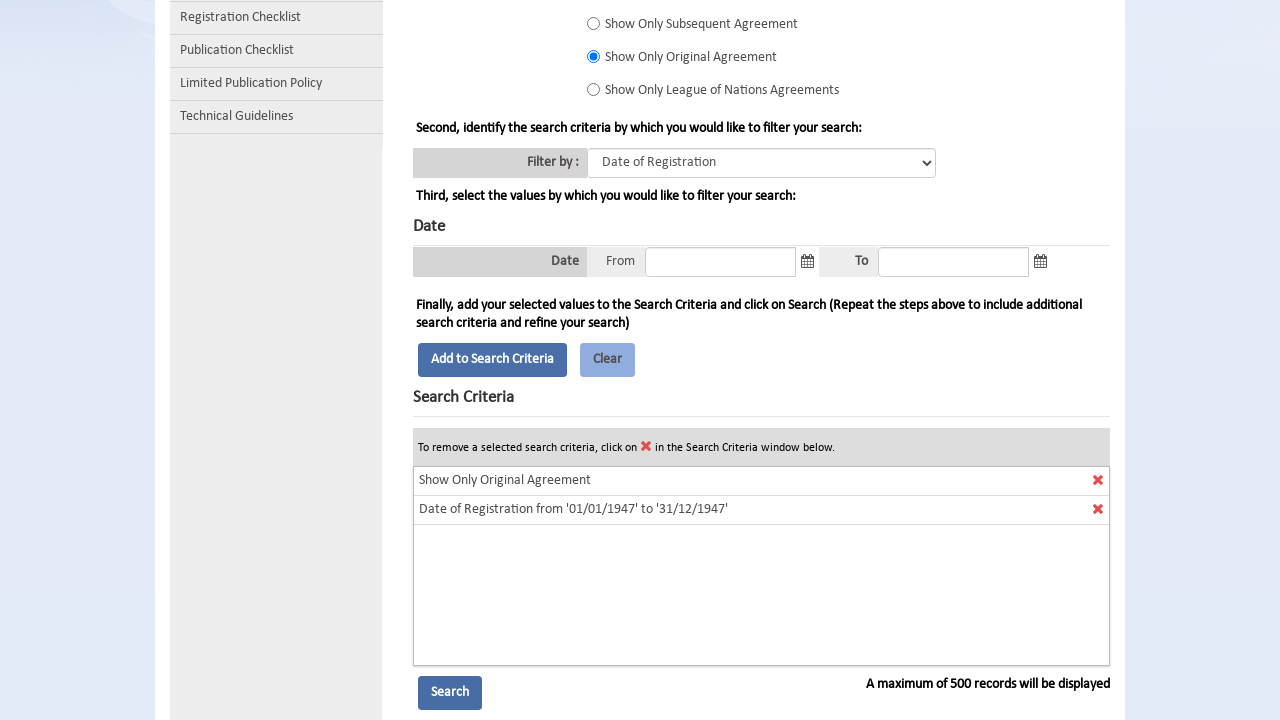

Waited 2 seconds for search criteria to be added
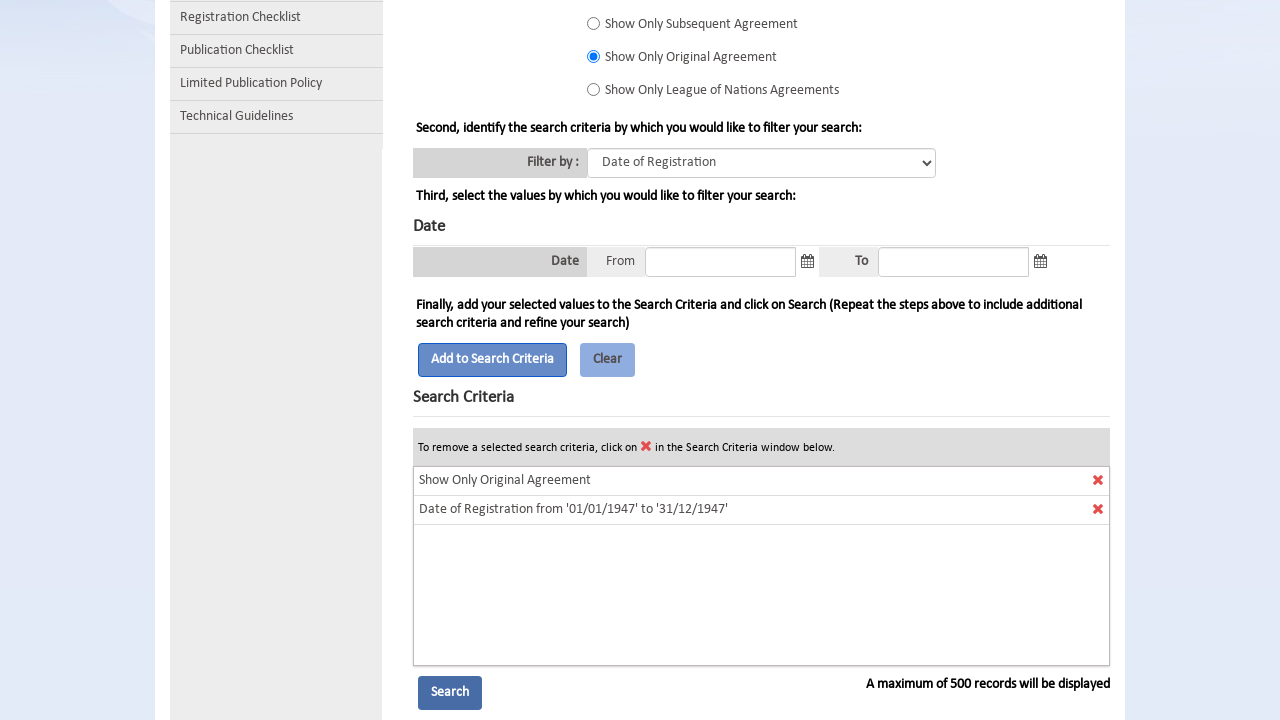

Clicked 'Submit' button to perform the search at (450, 693) on input[name='ctl00$ctl00$ContentPlaceHolder1$ContentPlaceHolderInnerPage$btnSubmi
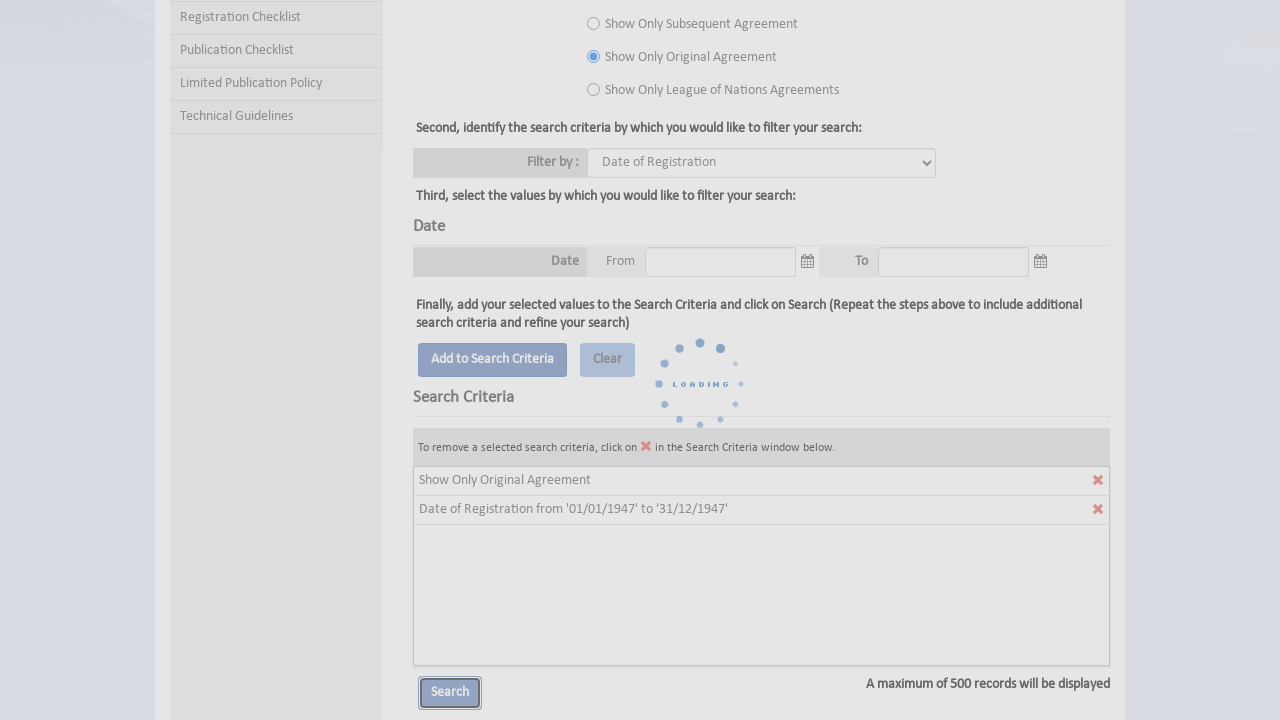

Search results message element loaded
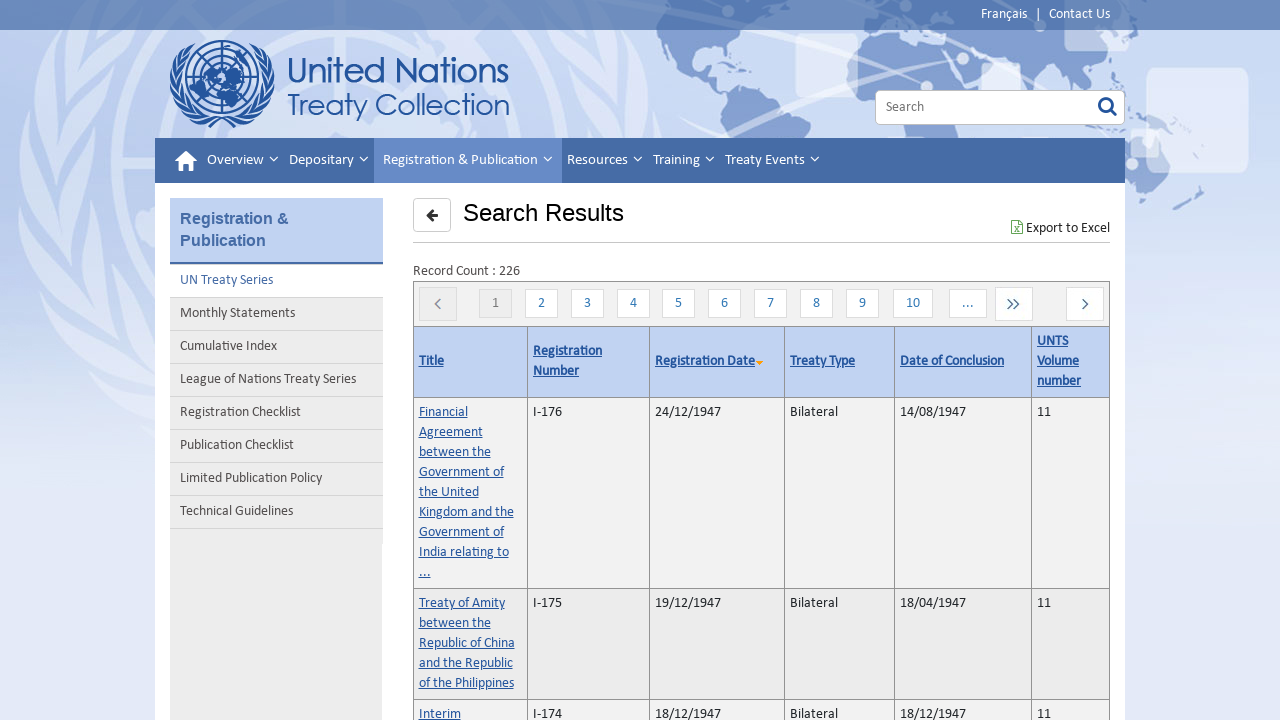

Treaty results table displayed successfully
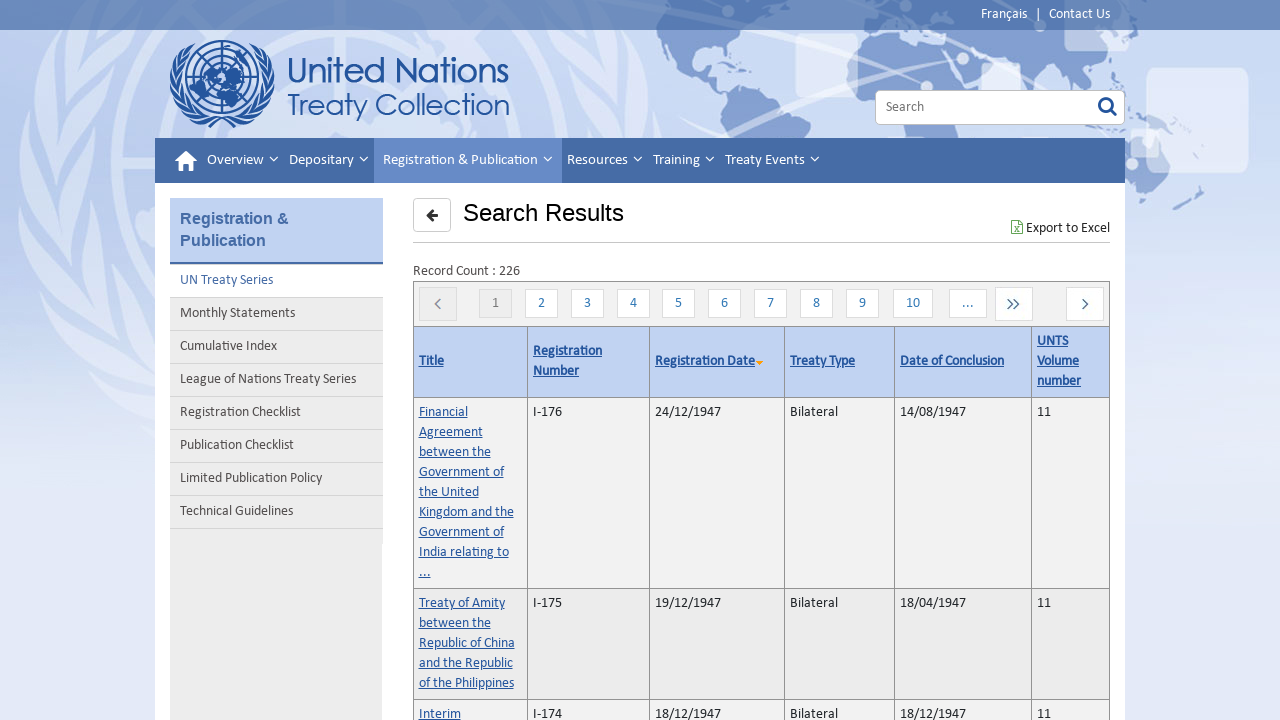

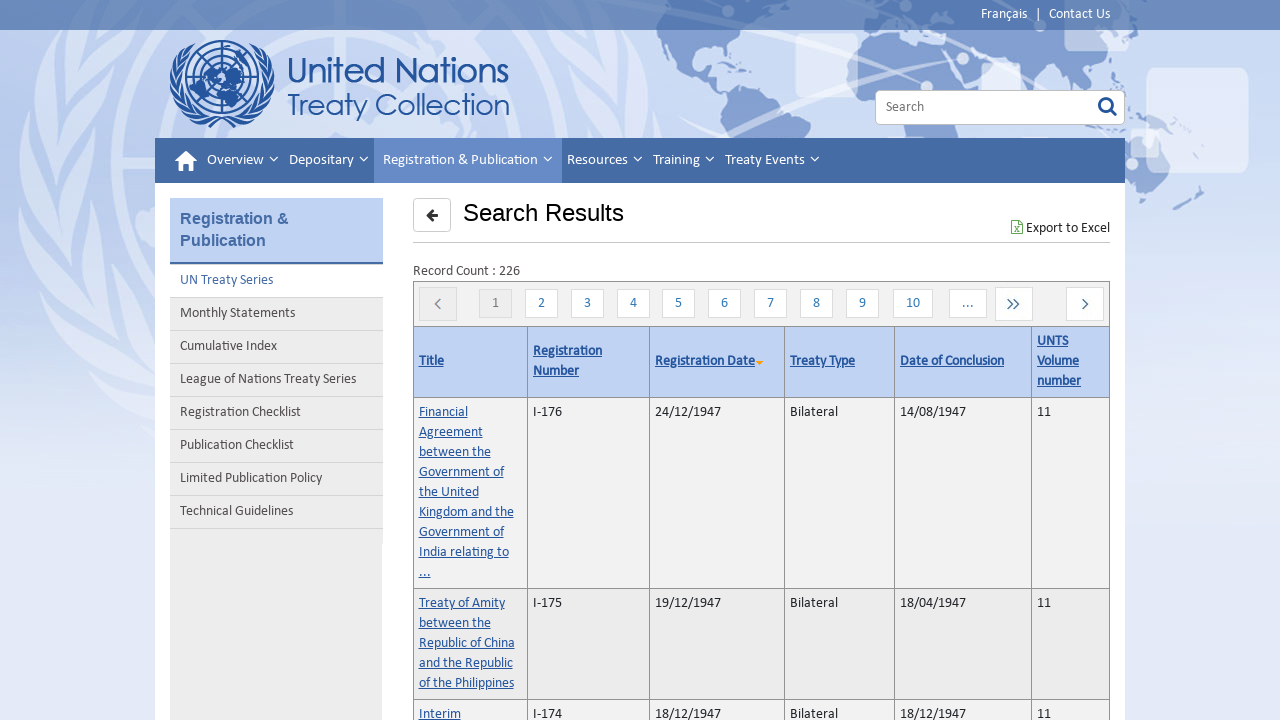